Tests browser alert handling by clicking a button that triggers an alert, then accepting the alert dialog

Starting URL: https://demoqa.com/alerts

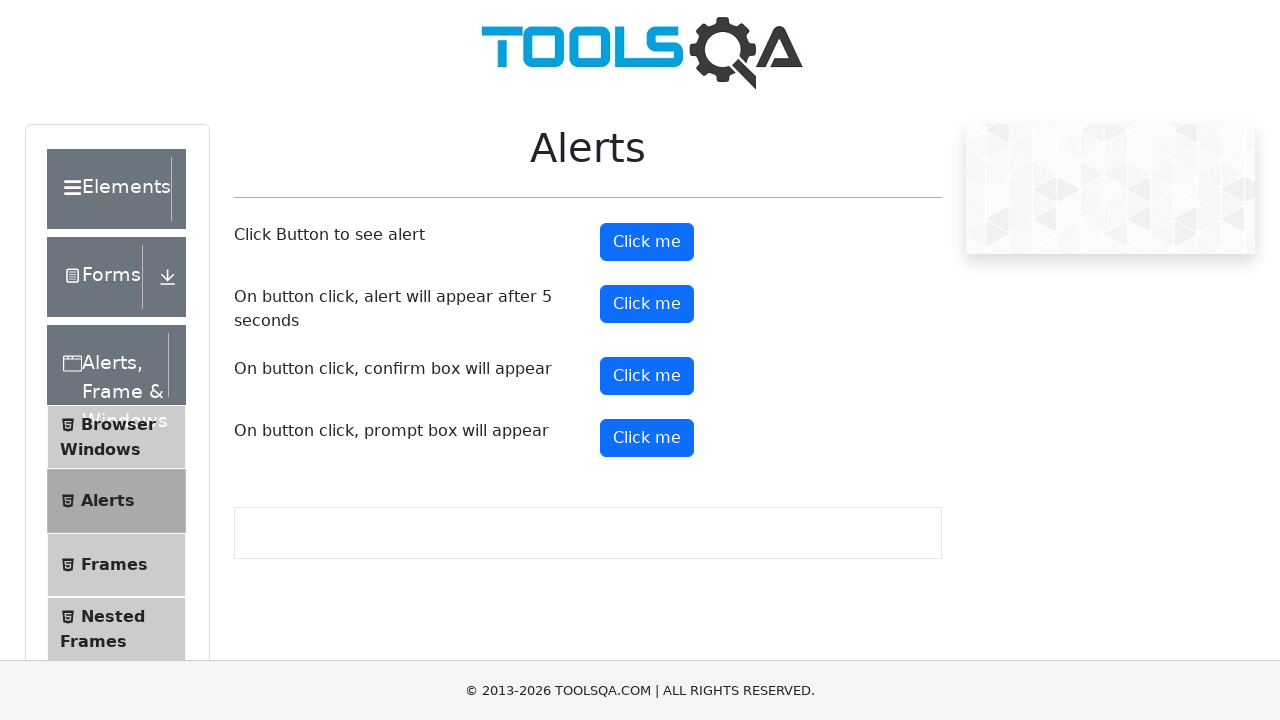

Clicked alert button to trigger alert dialog at (647, 242) on #alertButton
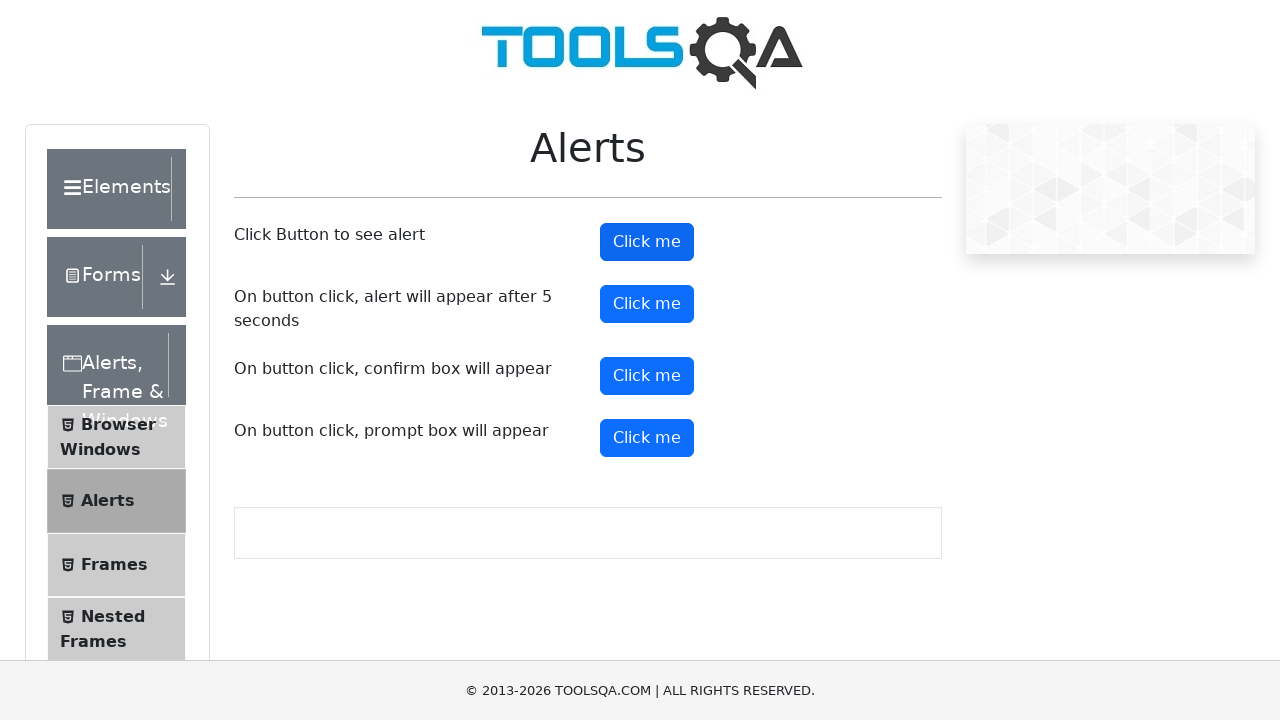

Set up dialog handler to accept alerts
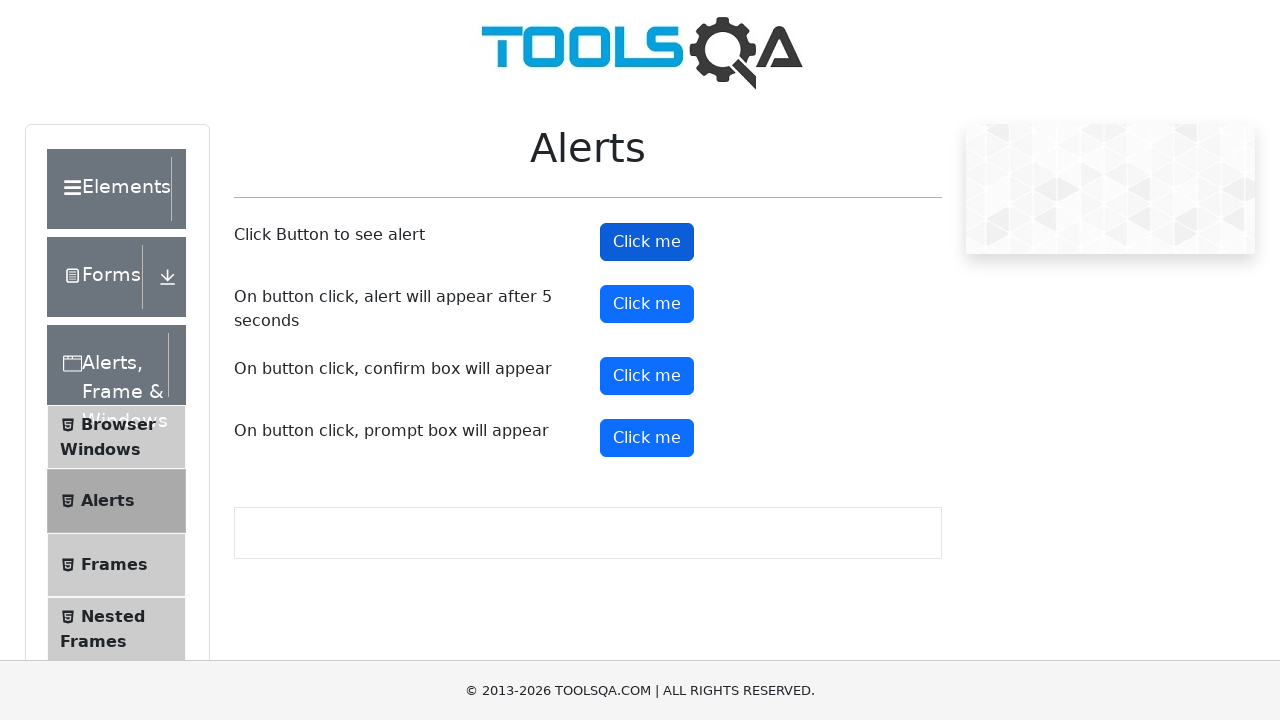

Clicked alert button again with dialog handler active at (647, 242) on #alertButton
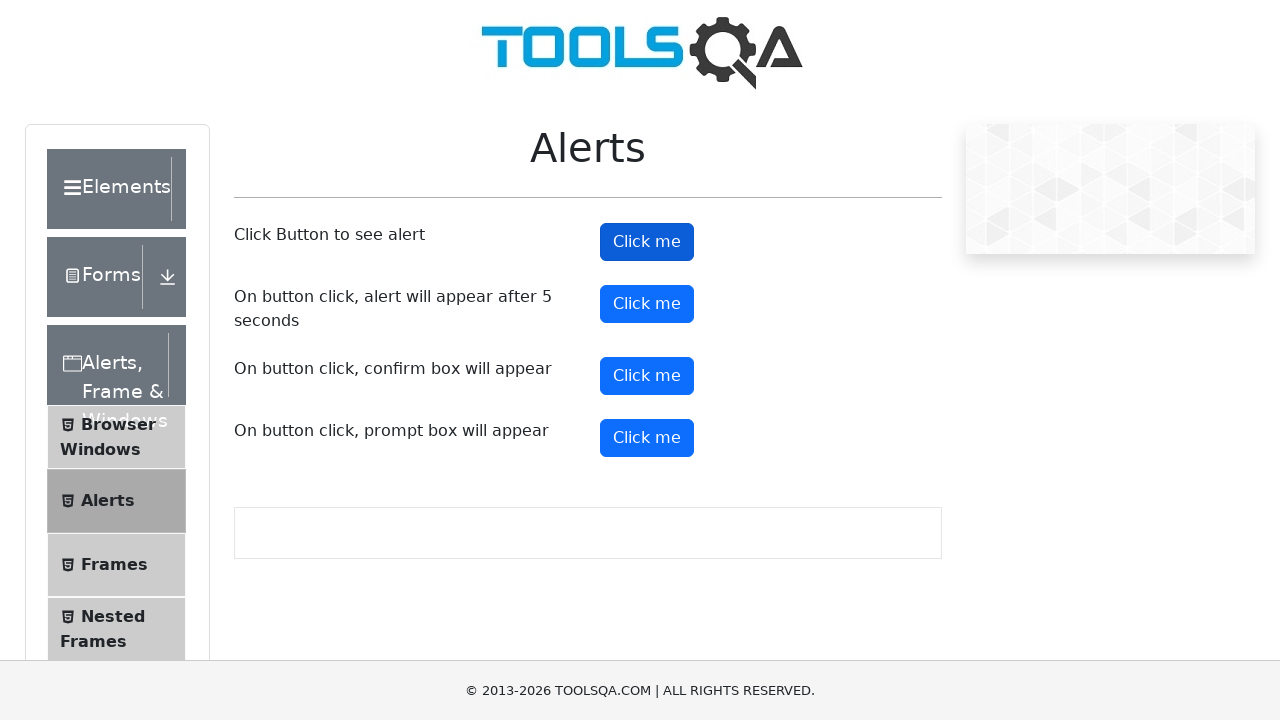

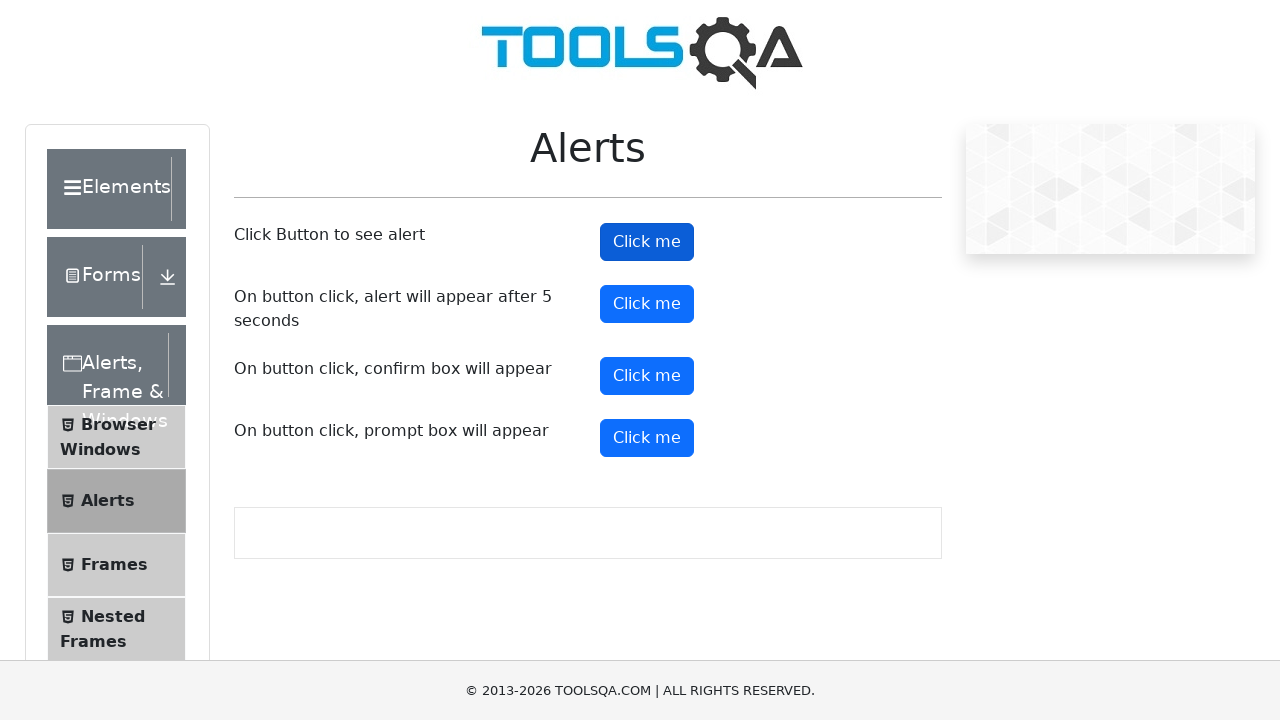